Tests handling multiple browser windows by clicking a link multiple times to open several windows, then iterating through them to find one with a specific title

Starting URL: https://the-internet.herokuapp.com/windows

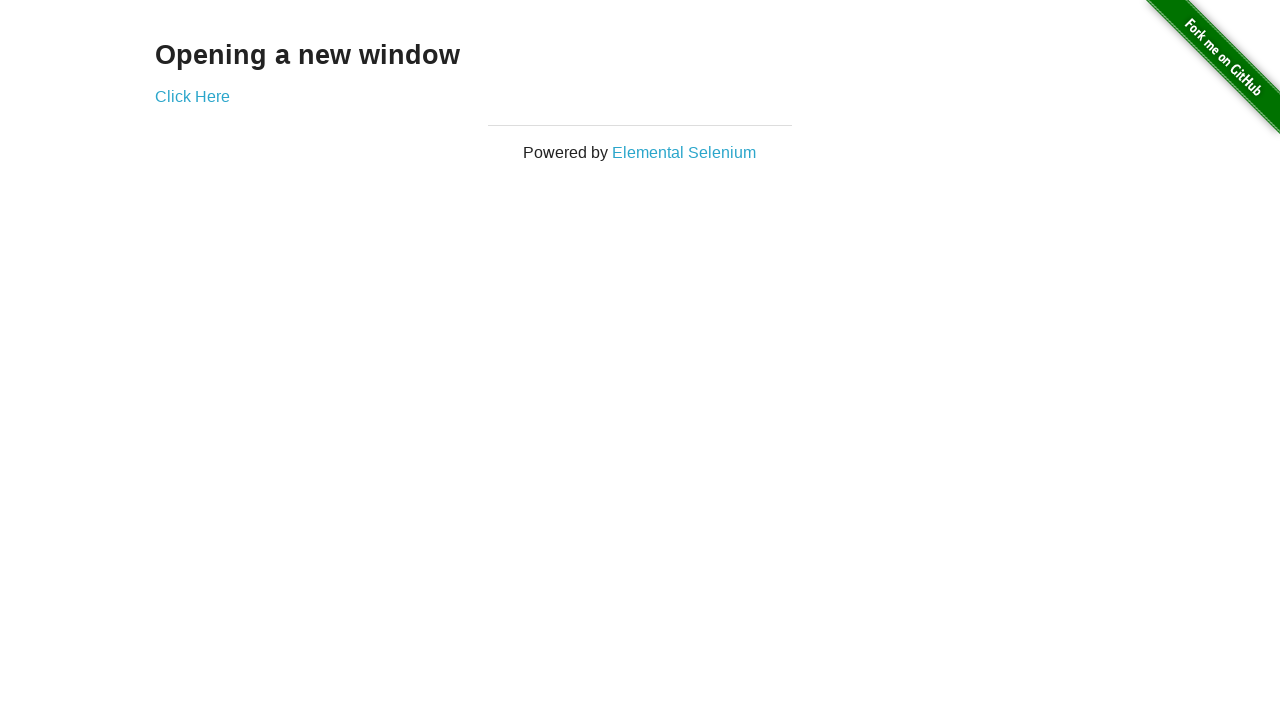

Printed initial page title
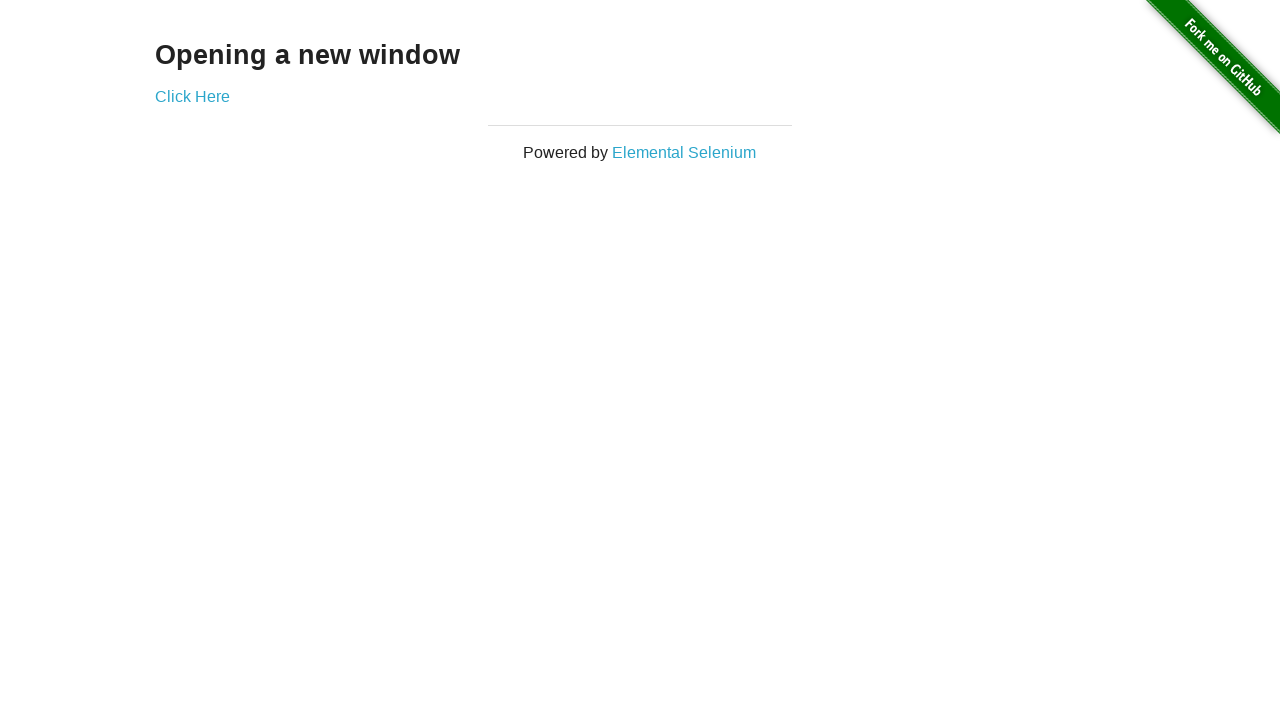

Clicked 'Click Here' link to open first new window at (192, 96) on text=Click Here
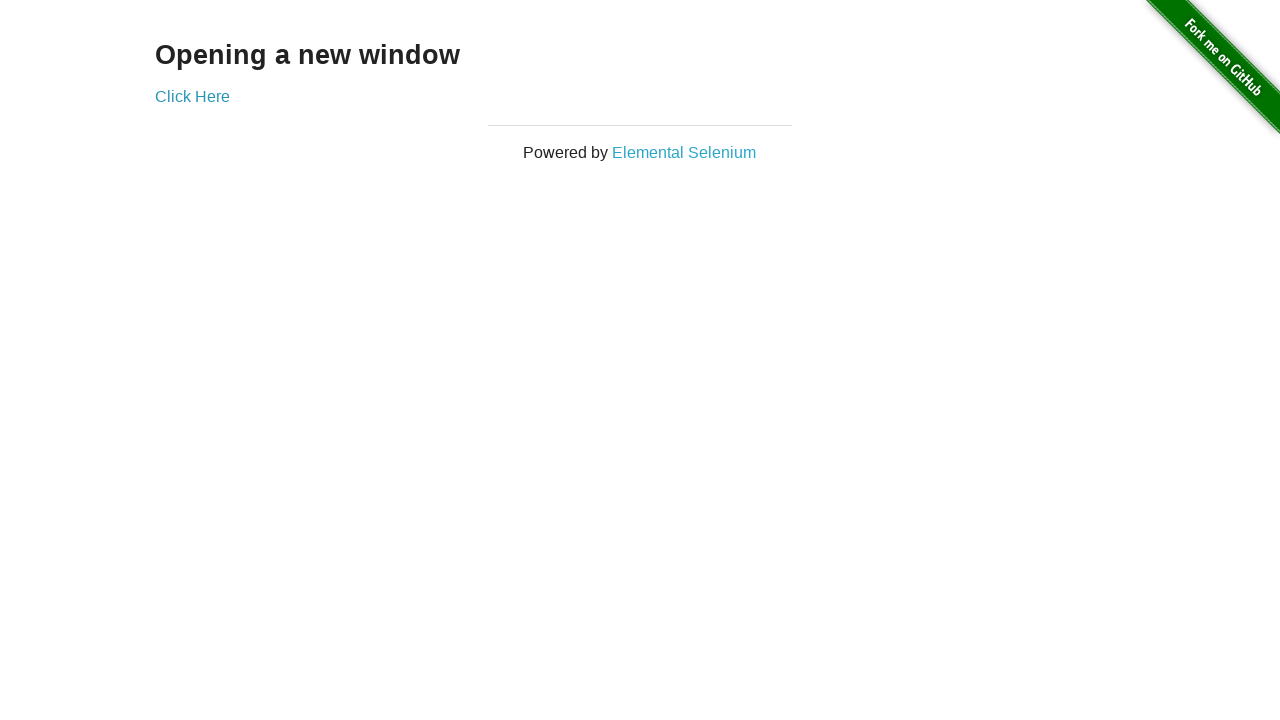

Clicked 'Click Here' link to open second new window at (192, 96) on text=Click Here
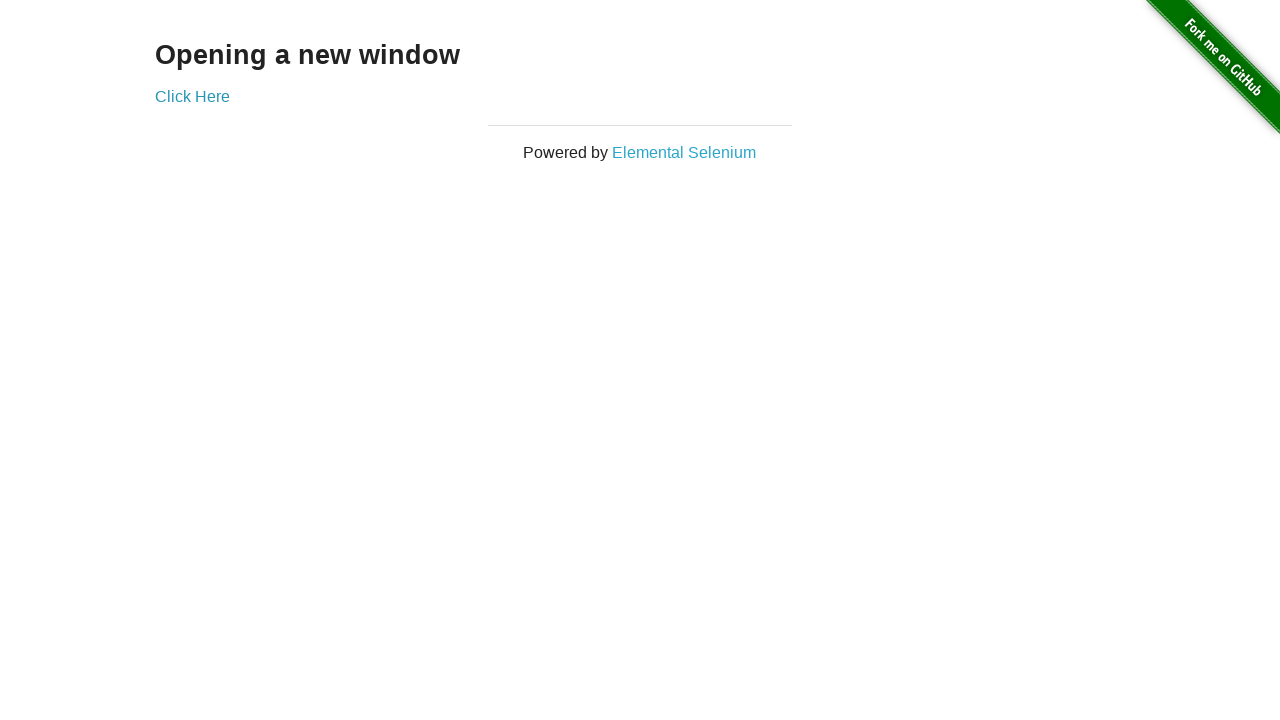

Clicked 'Click Here' link to open third new window at (192, 96) on text=Click Here
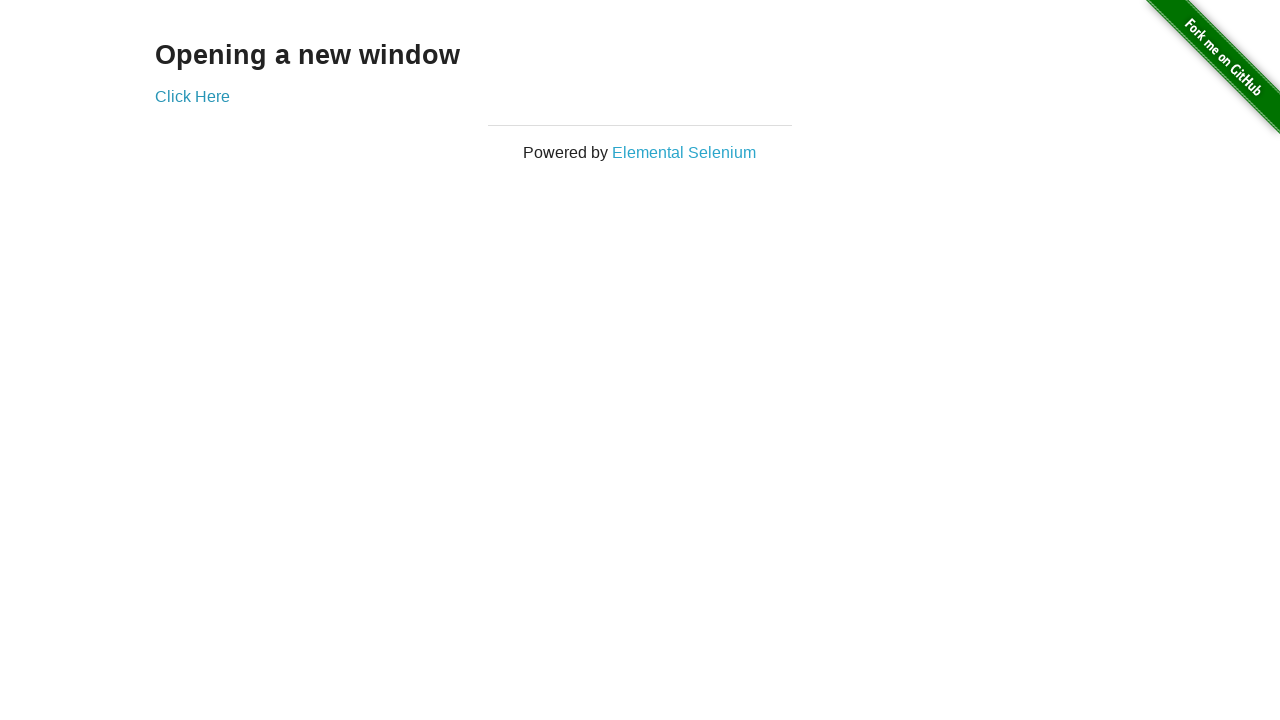

Clicked 'Click Here' link to open fourth new window at (192, 96) on text=Click Here
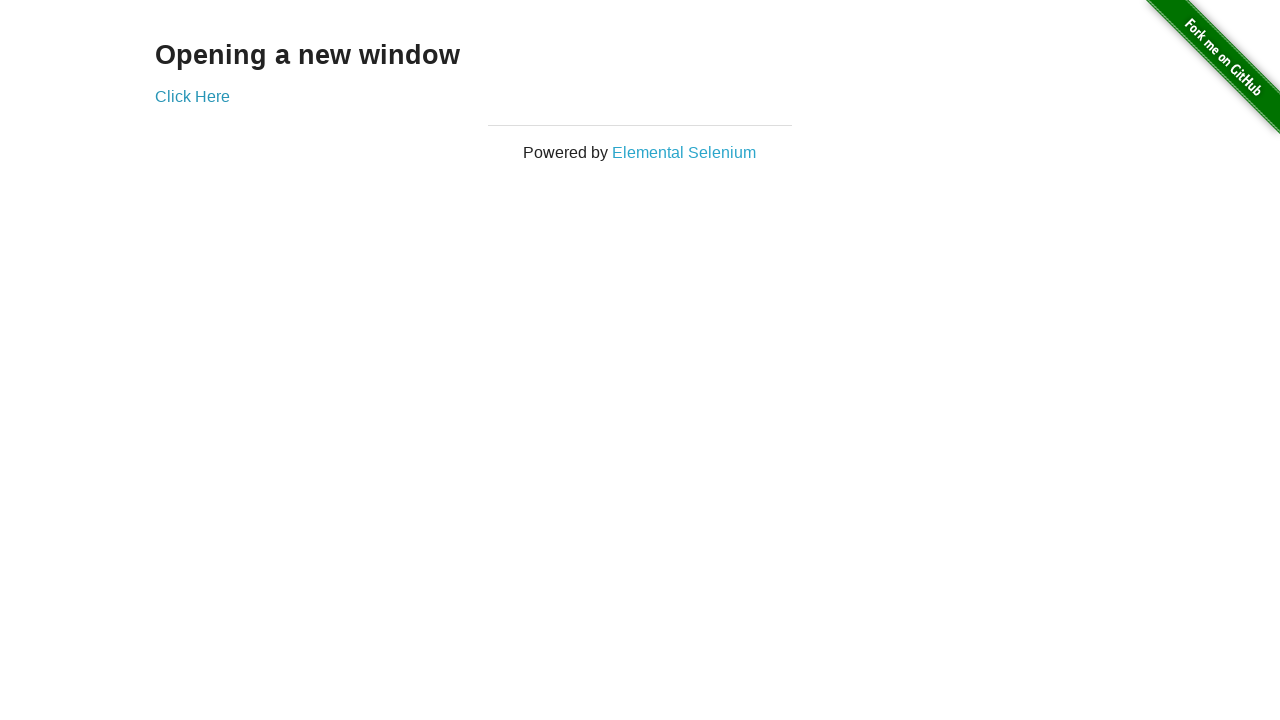

Waited for page to load state
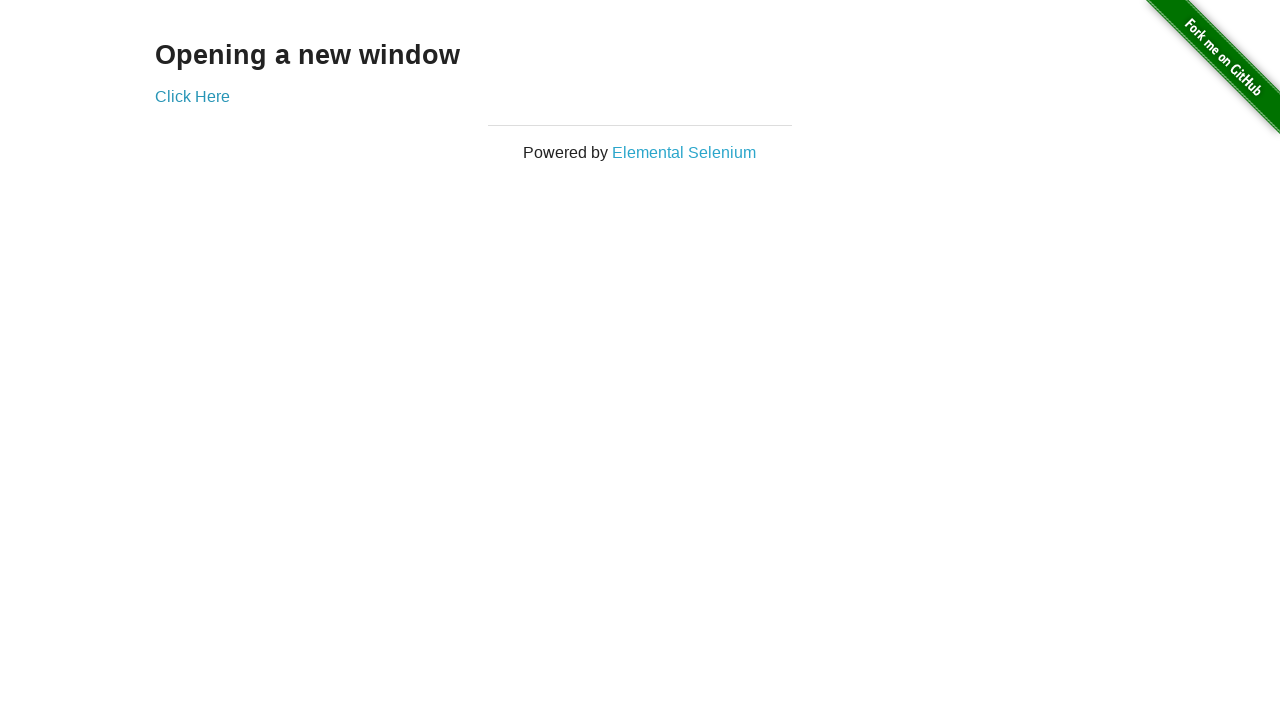

Waited for page to load state
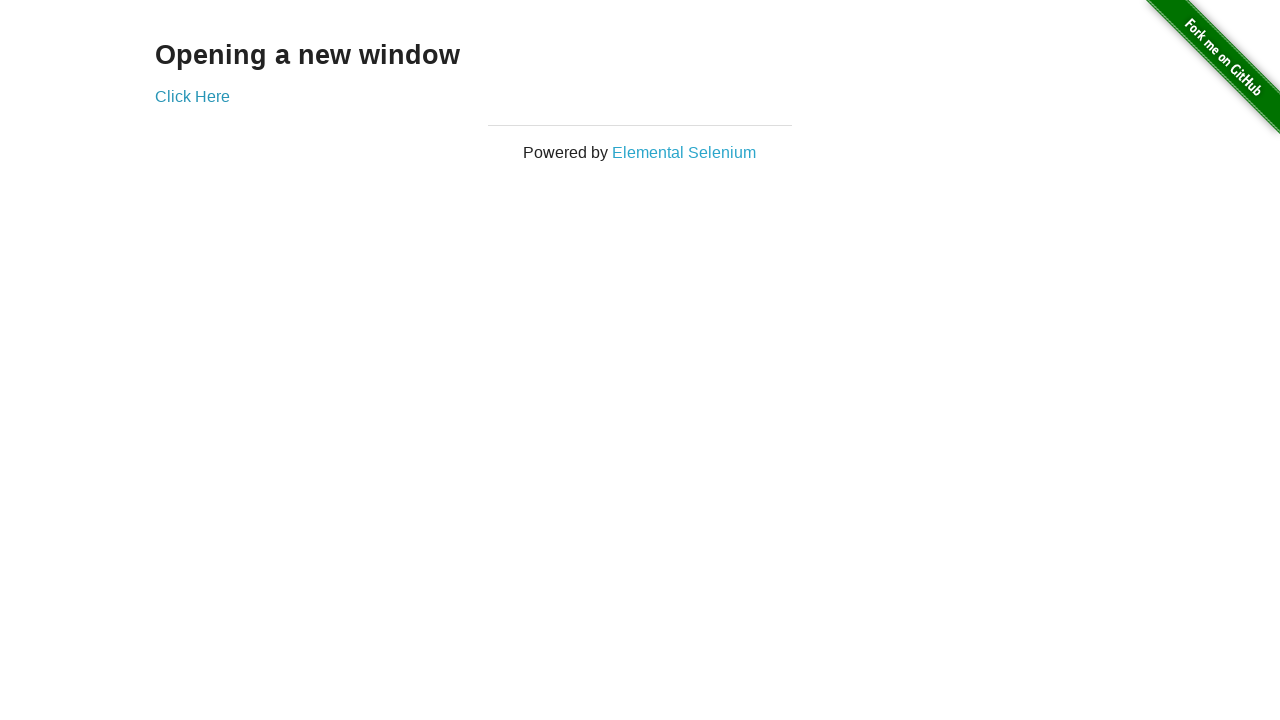

Found window with title 'New Window'
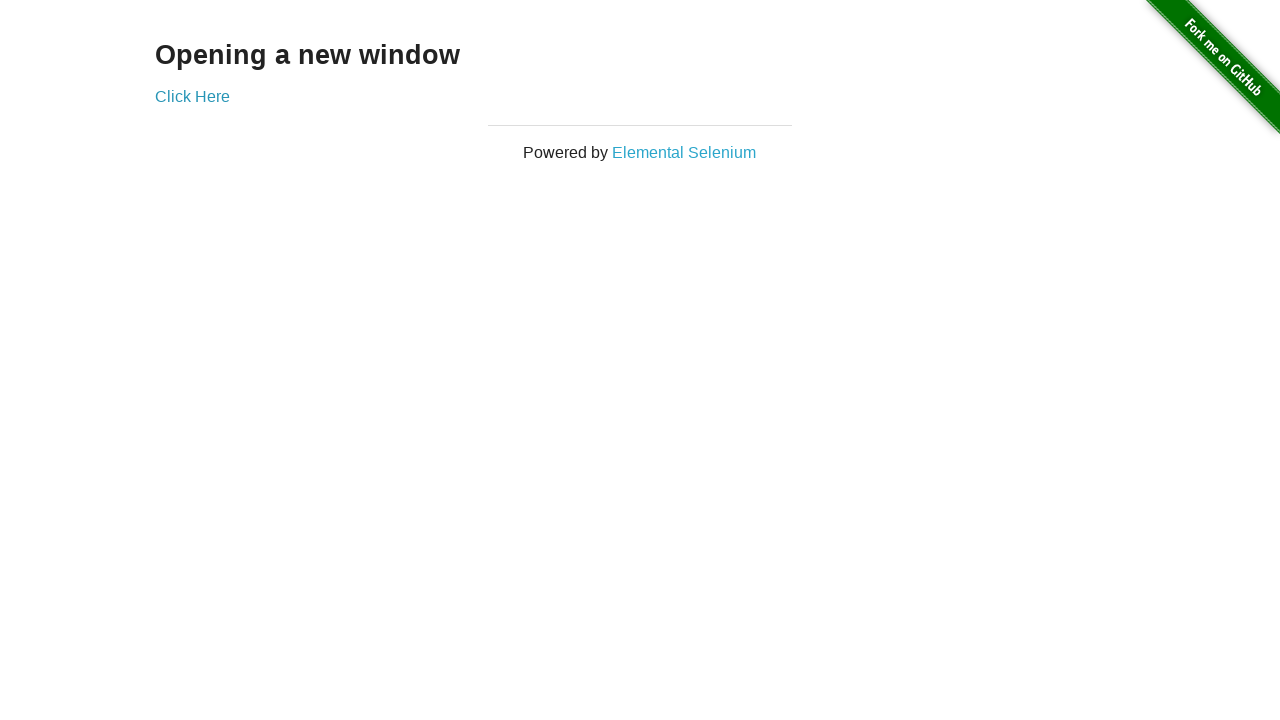

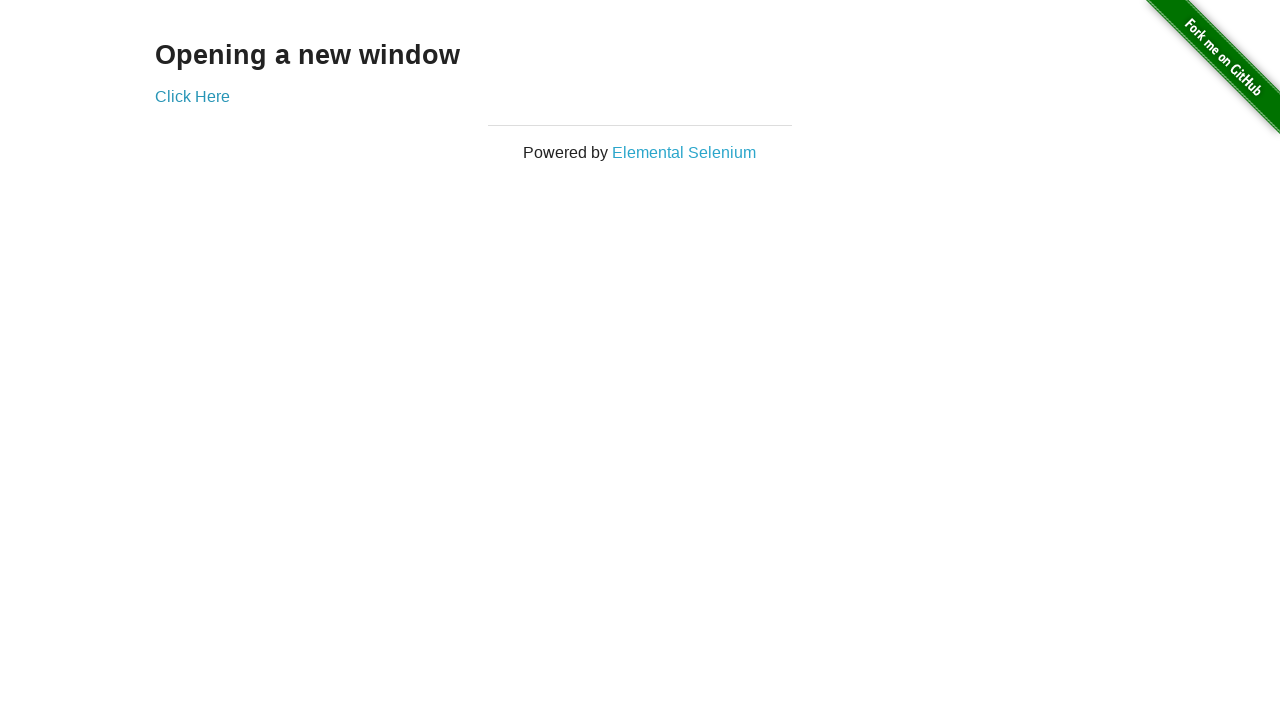